Navigates to GoDaddy homepage and validates that the page title and URL match expected values

Starting URL: https://www.godaddy.com/

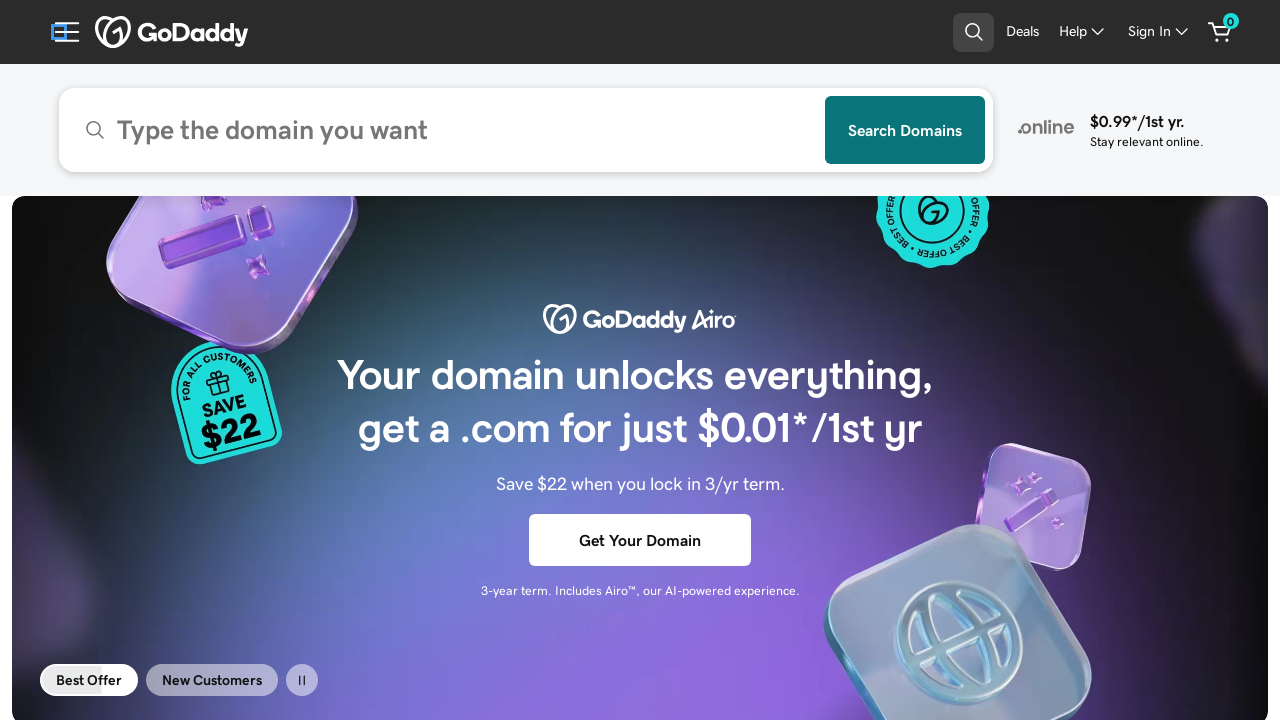

Navigated to GoDaddy homepage
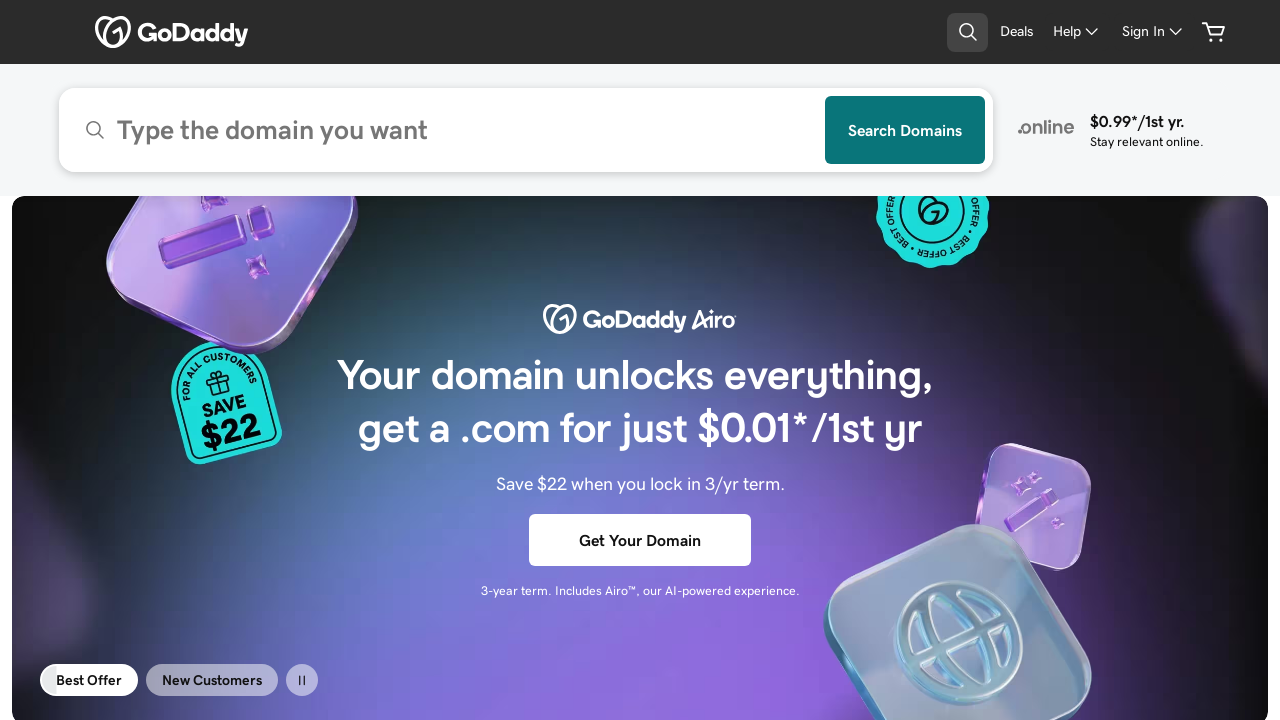

Retrieved page title
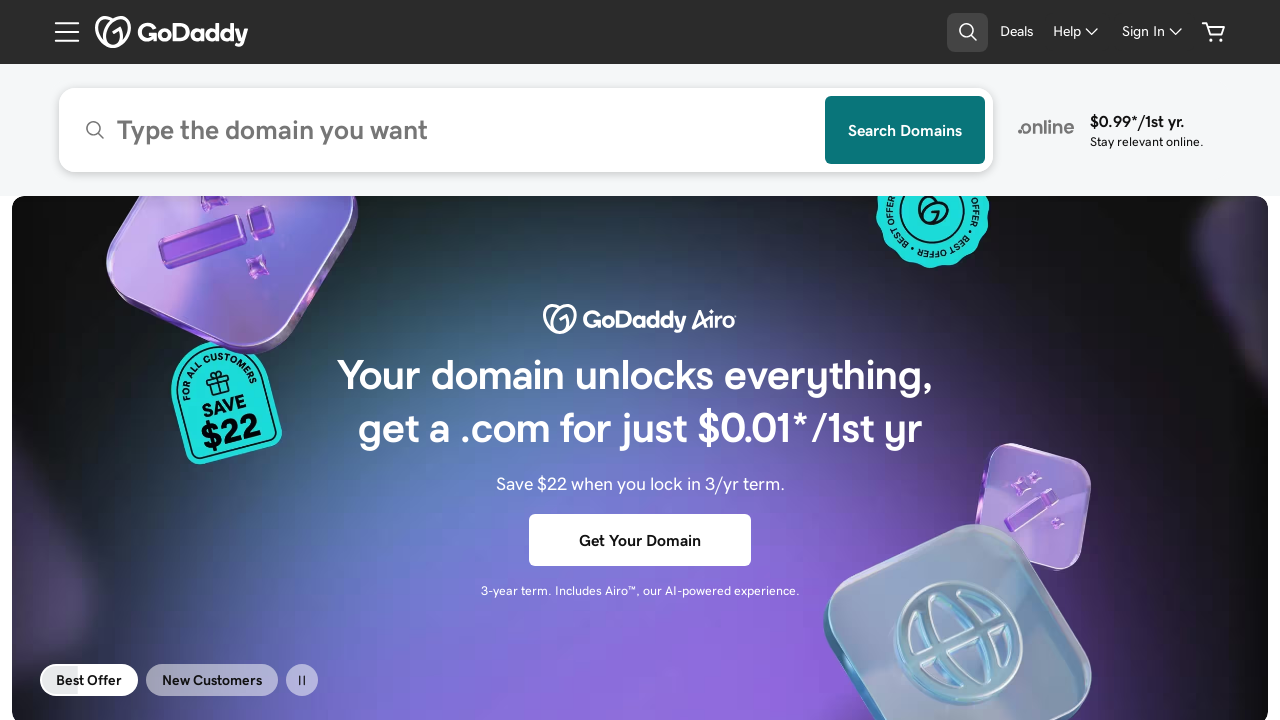

Validated page title matches expected value
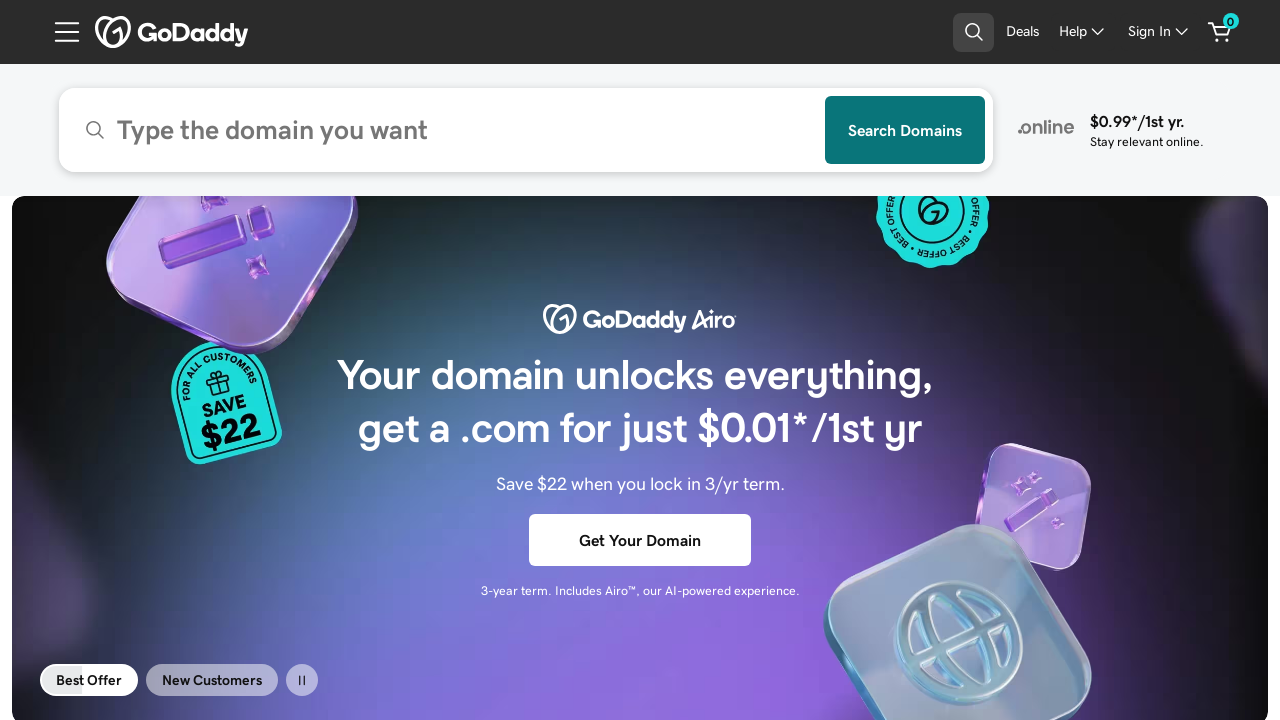

Retrieved current URL
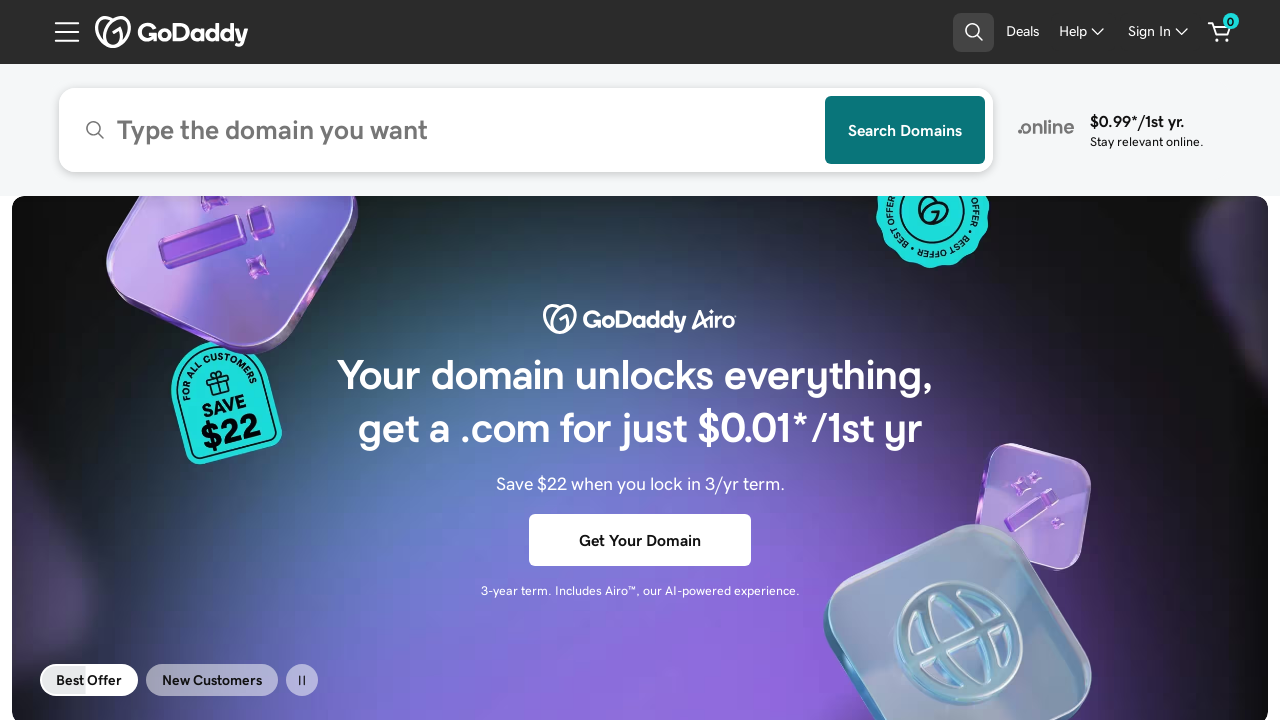

Validated URL matches expected value
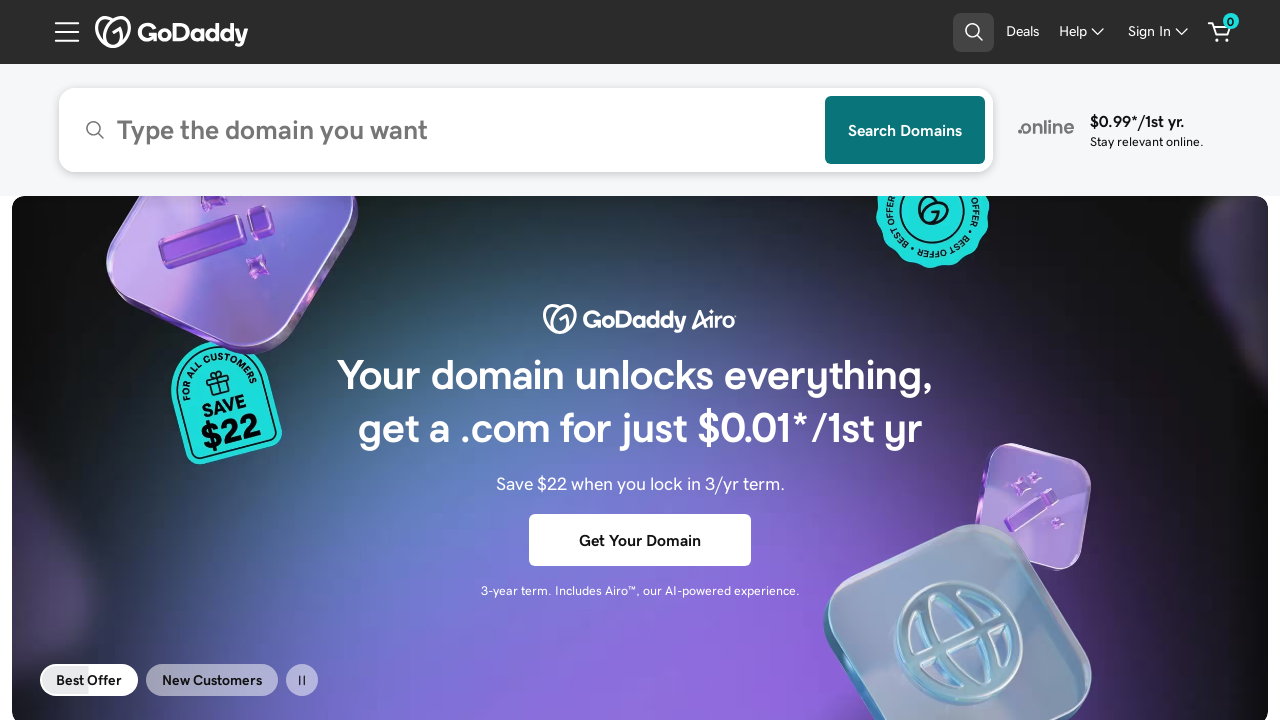

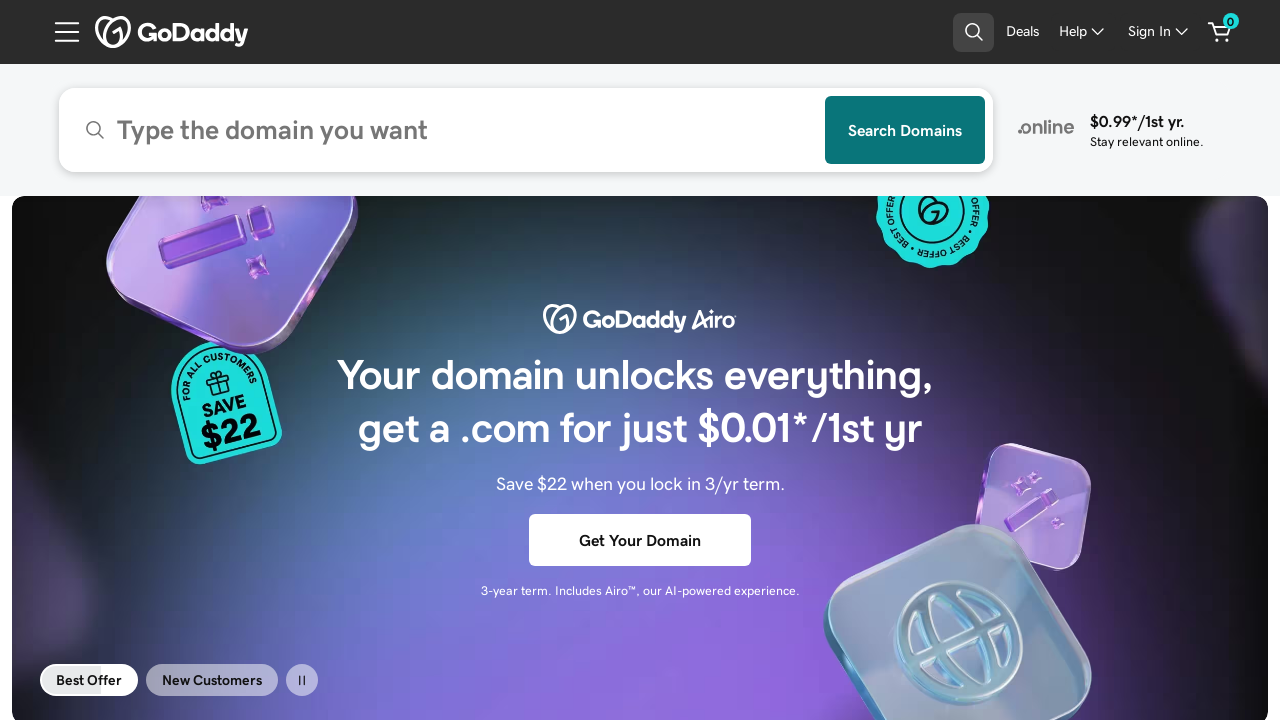